Tests tooltip functionality by hovering over an age input field and verifying the tooltip text appears

Starting URL: https://automationfc.github.io/jquery-tooltip/

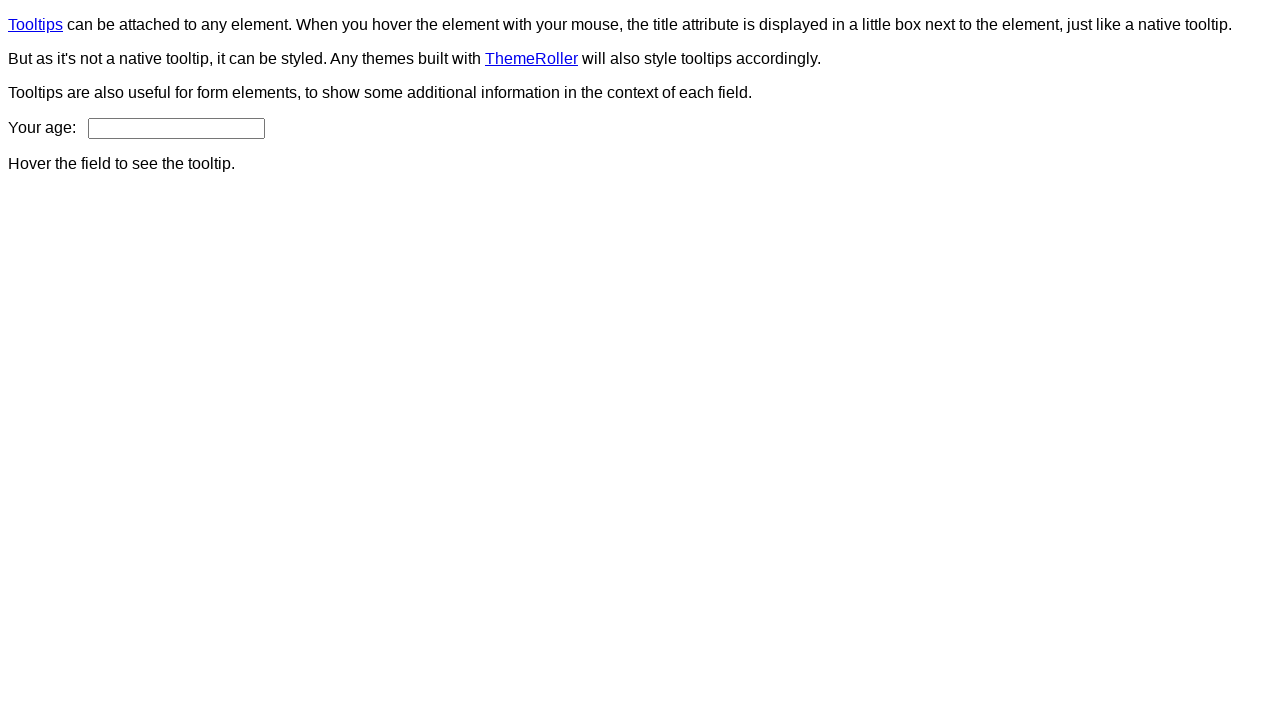

Hovered over age input field to trigger tooltip at (176, 128) on #age
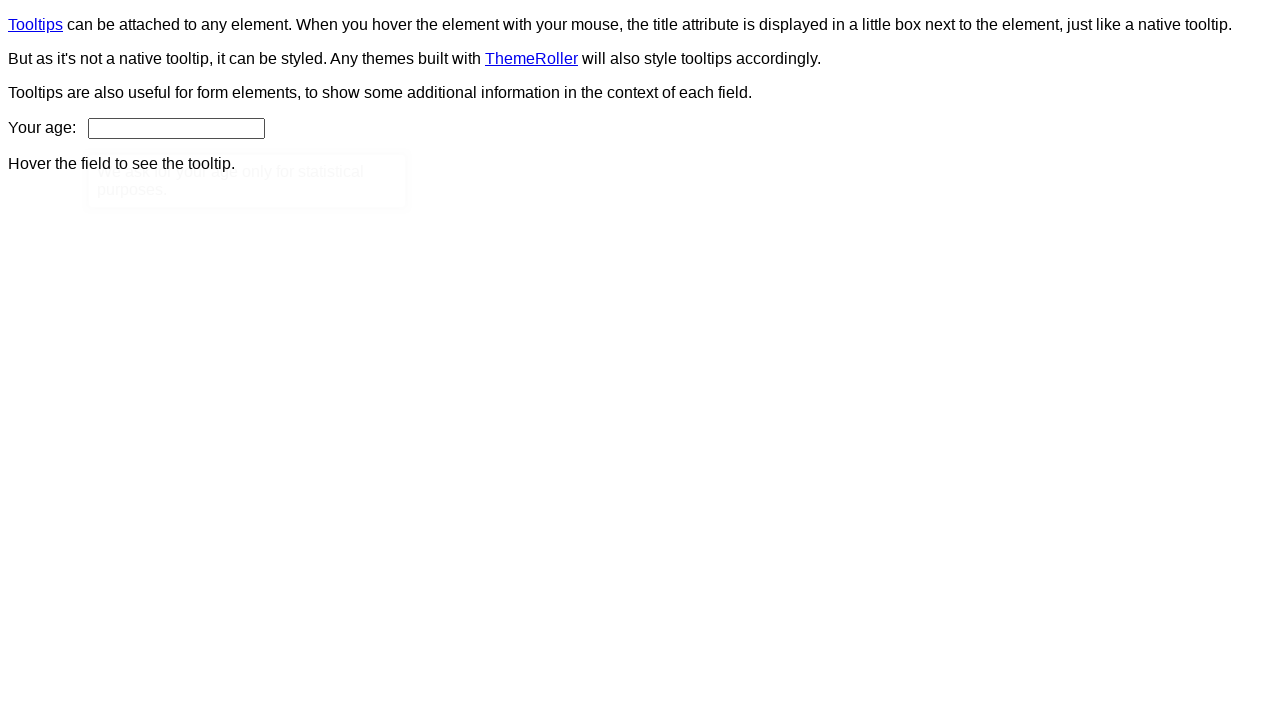

Tooltip content element appeared
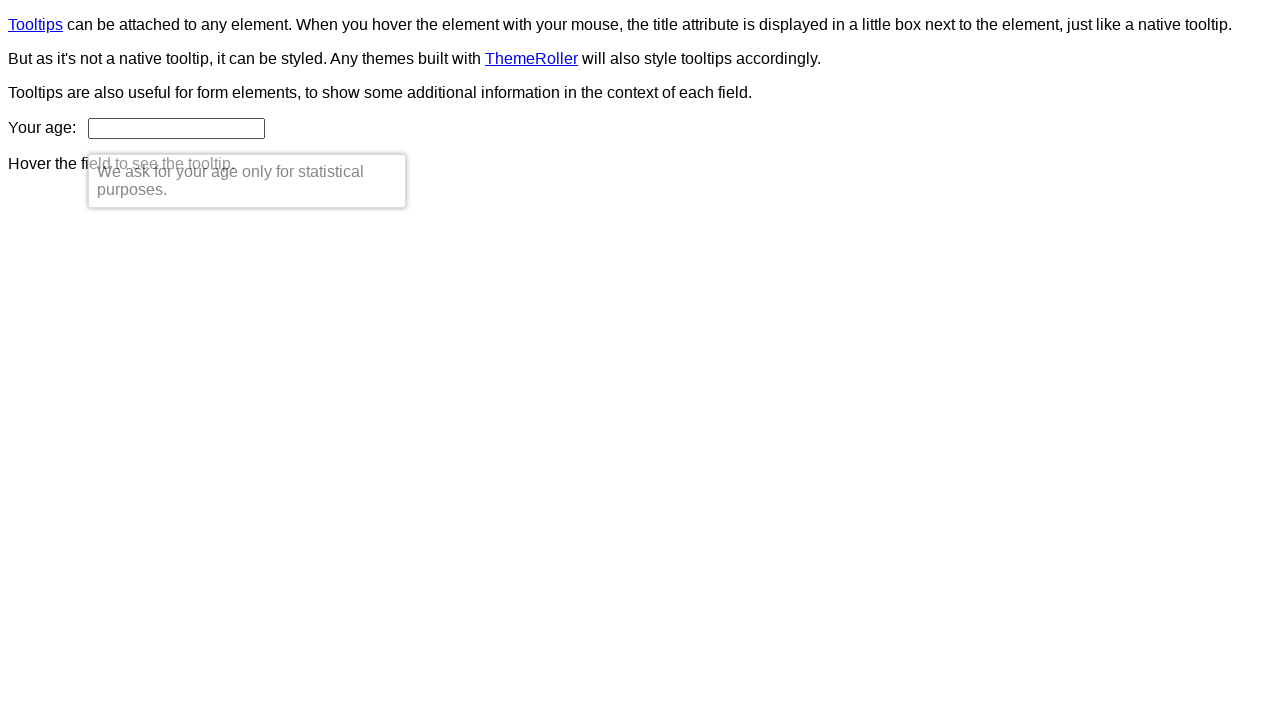

Verified tooltip text matches expected message: 'We ask for your age only for statistical purposes.'
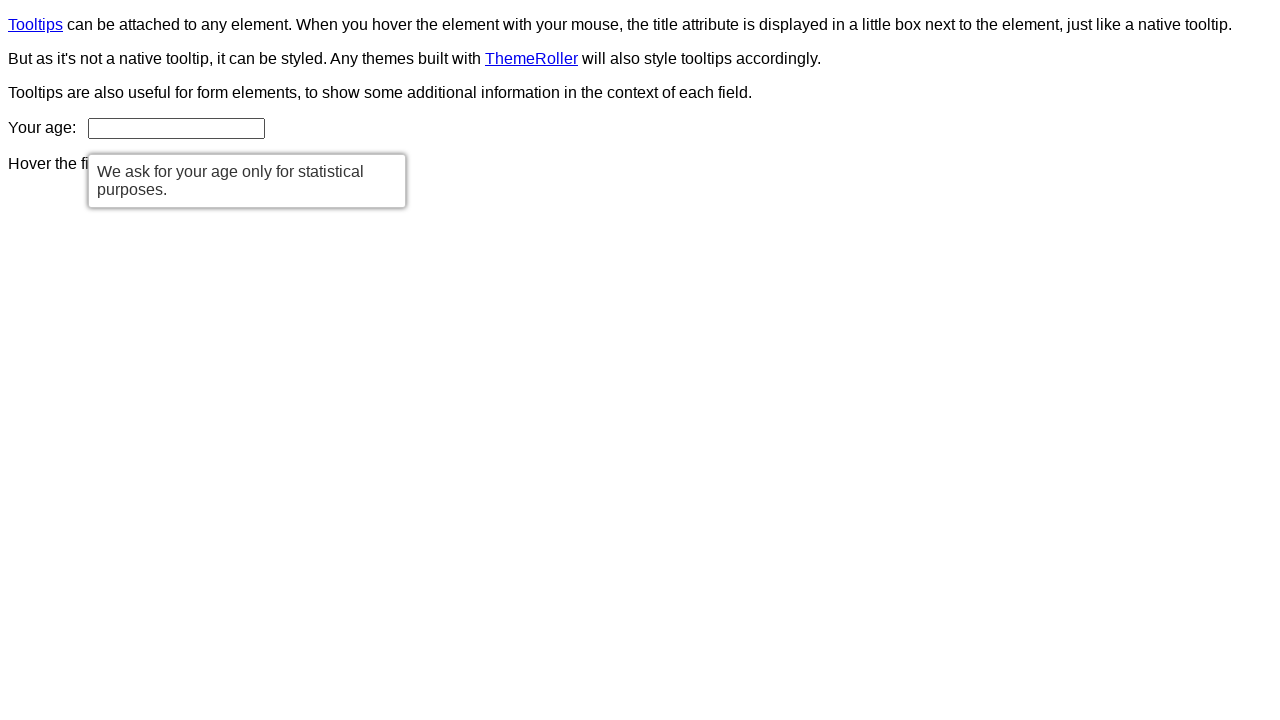

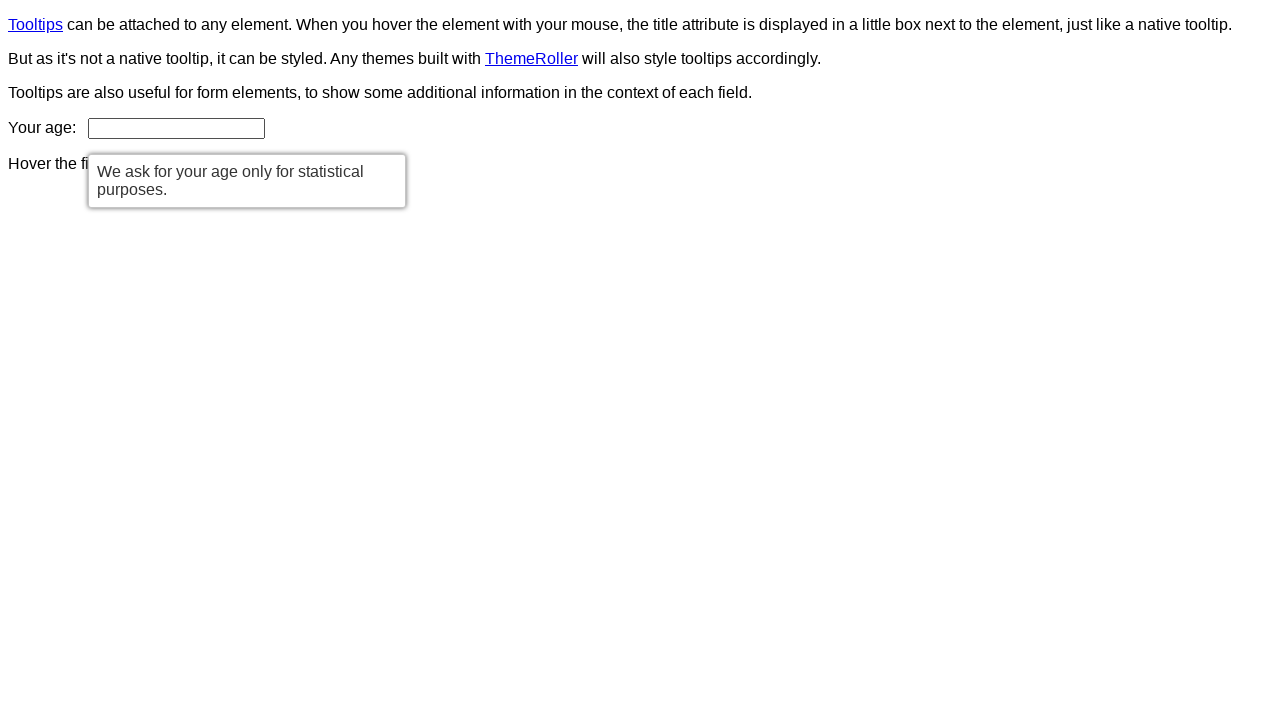